Tests dynamic dropdown functionality by selecting origin station (AMD) and destination station (GOI) from dropdown menus on a flight booking practice page

Starting URL: https://rahulshettyacademy.com/dropdownsPractise/

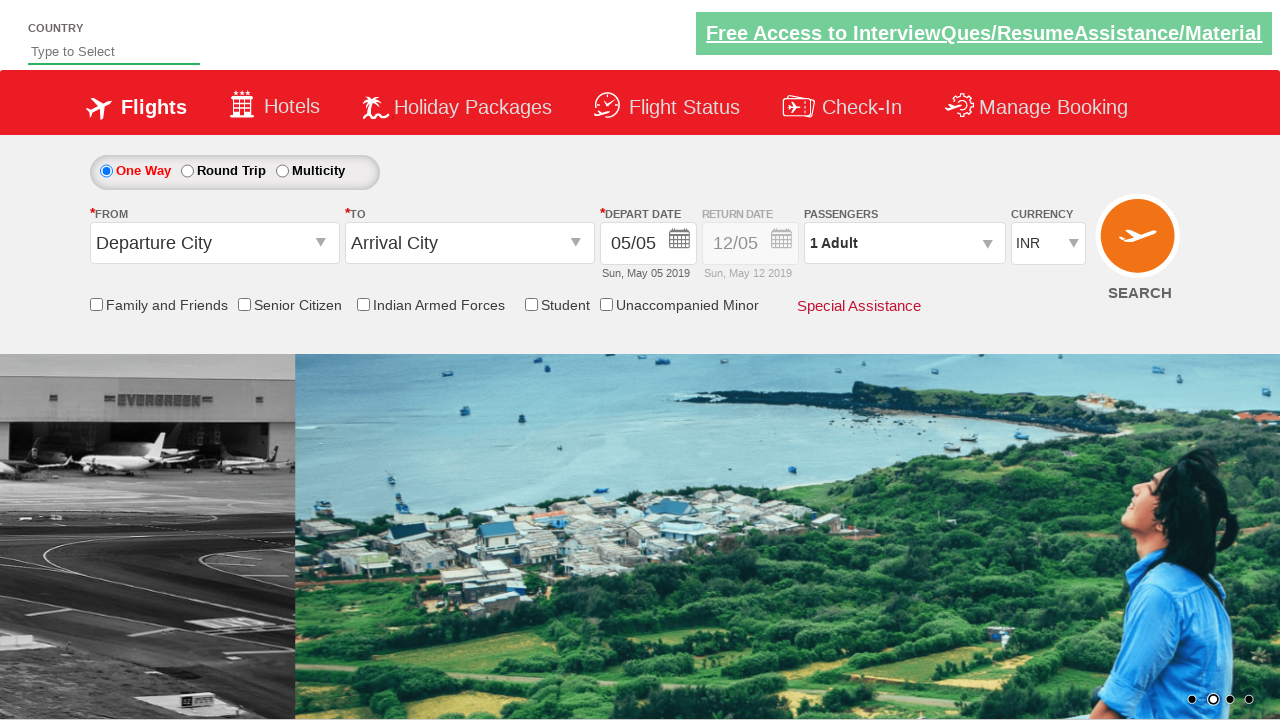

Clicked origin station dropdown at (214, 243) on #ctl00_mainContent_ddl_originStation1_CTXT
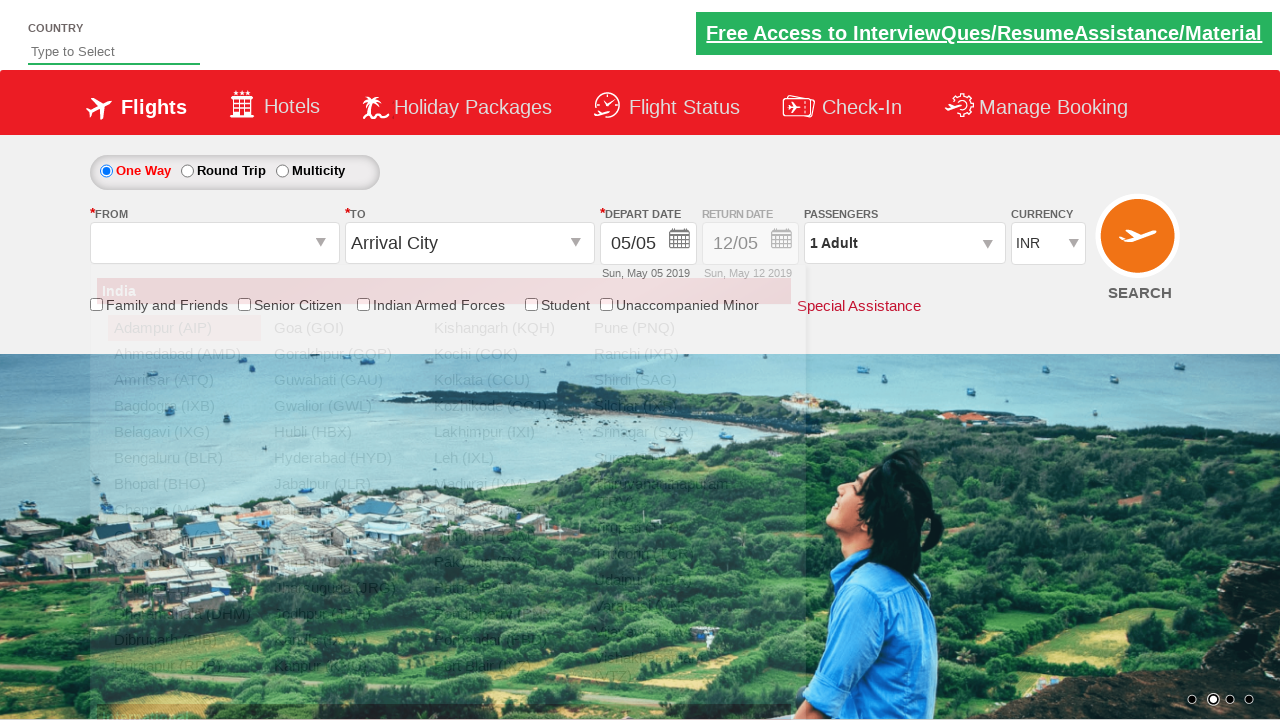

Selected AMD (Ahmedabad) as origin station at (184, 354) on xpath=//div[@class='search_options_menucontentbg'] //a[@value='AMD']
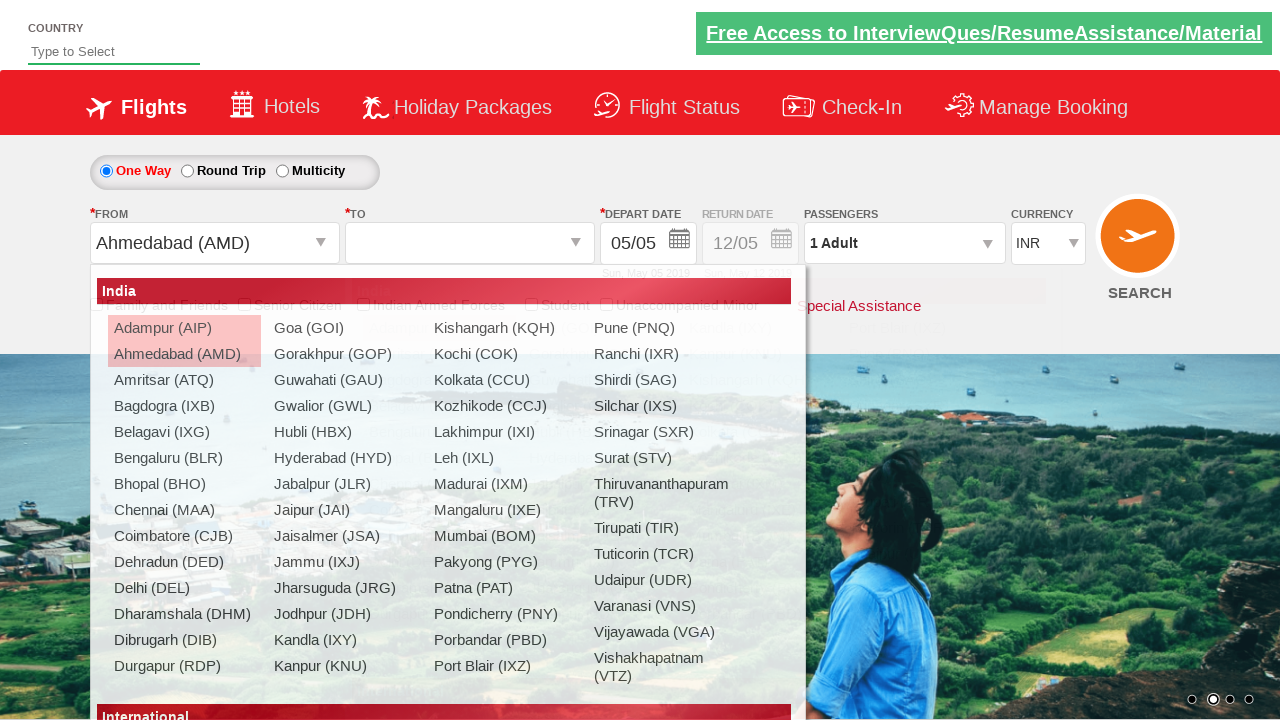

Waited for dropdown animation to complete
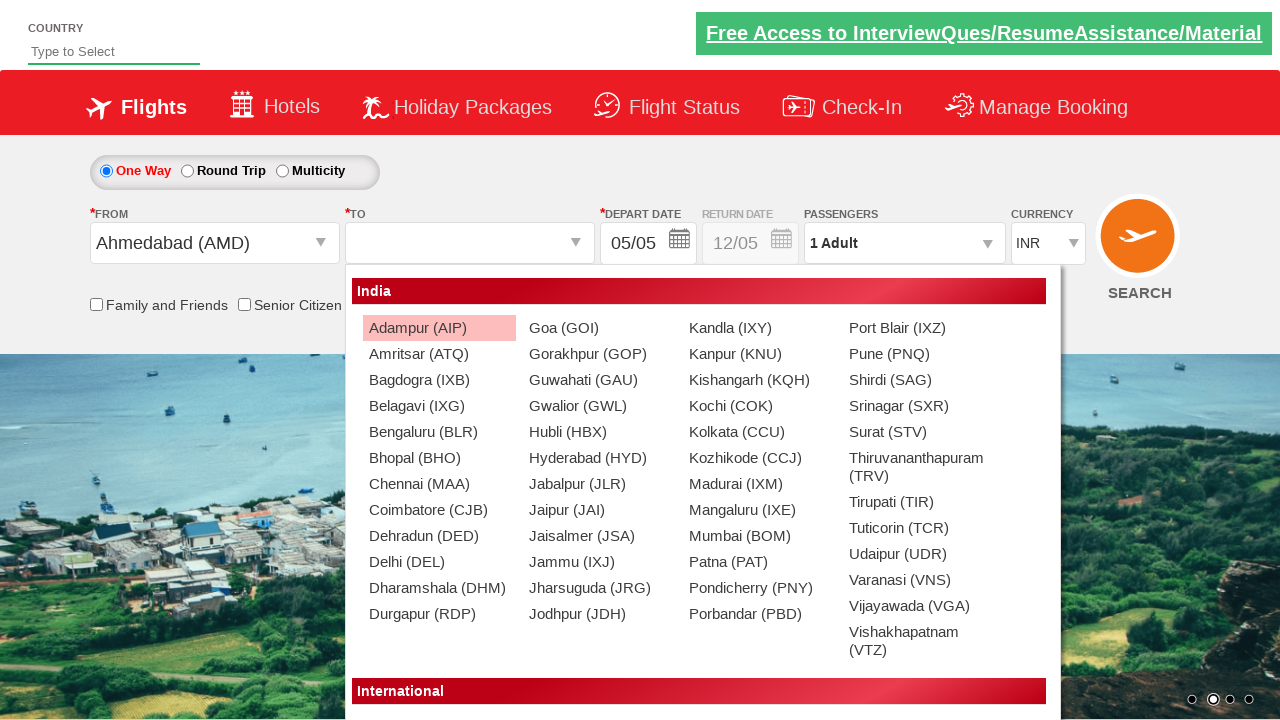

Selected GOI (Goa) as destination station at (599, 328) on xpath=//div[@id='glsctl00_mainContent_ddl_destinationStation1_CTNR'] //a[@value=
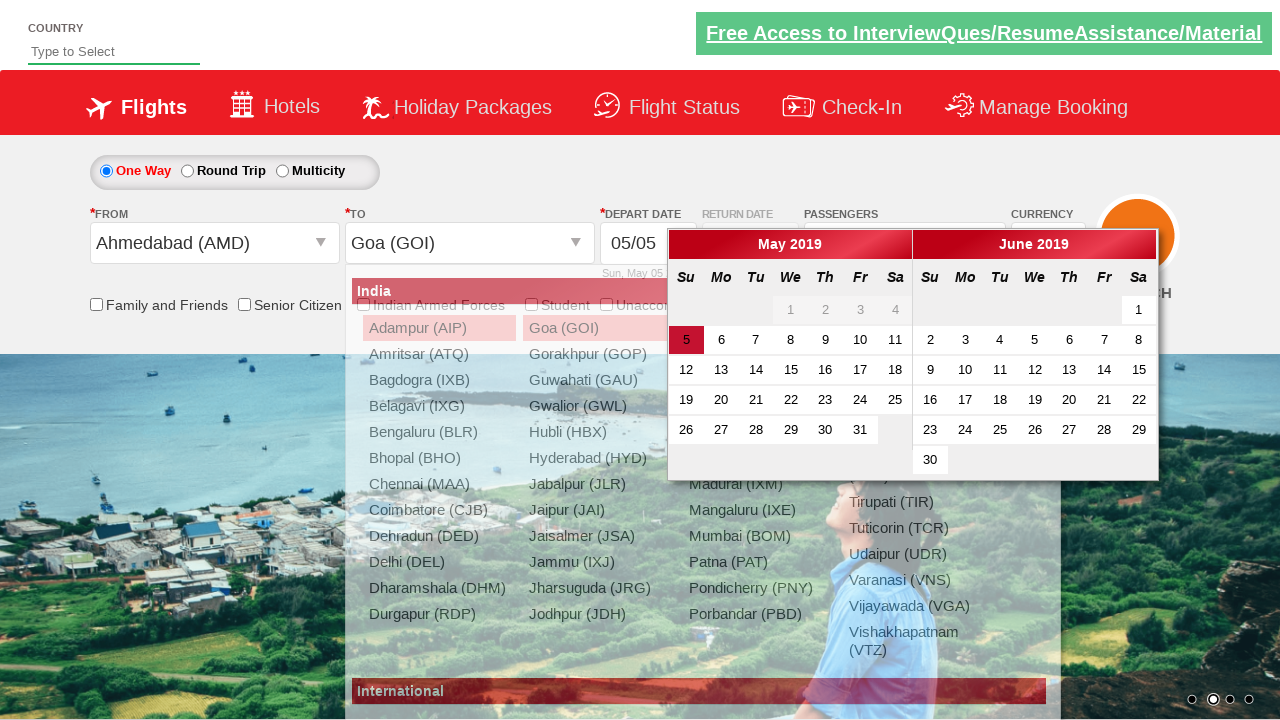

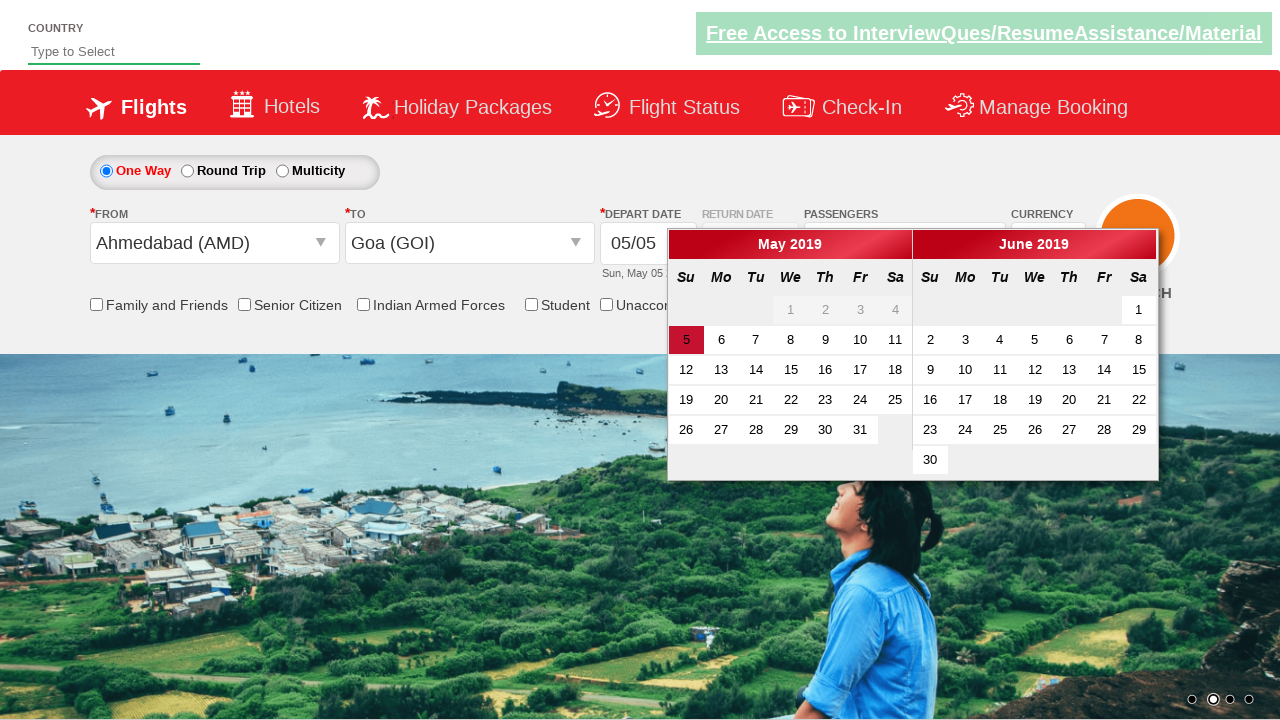